Tests JavaScript alert popup handling by entering a name in a textbox, clicking an alert button, and accepting the resulting alert dialog.

Starting URL: https://rahulshettyacademy.com/AutomationPractice/

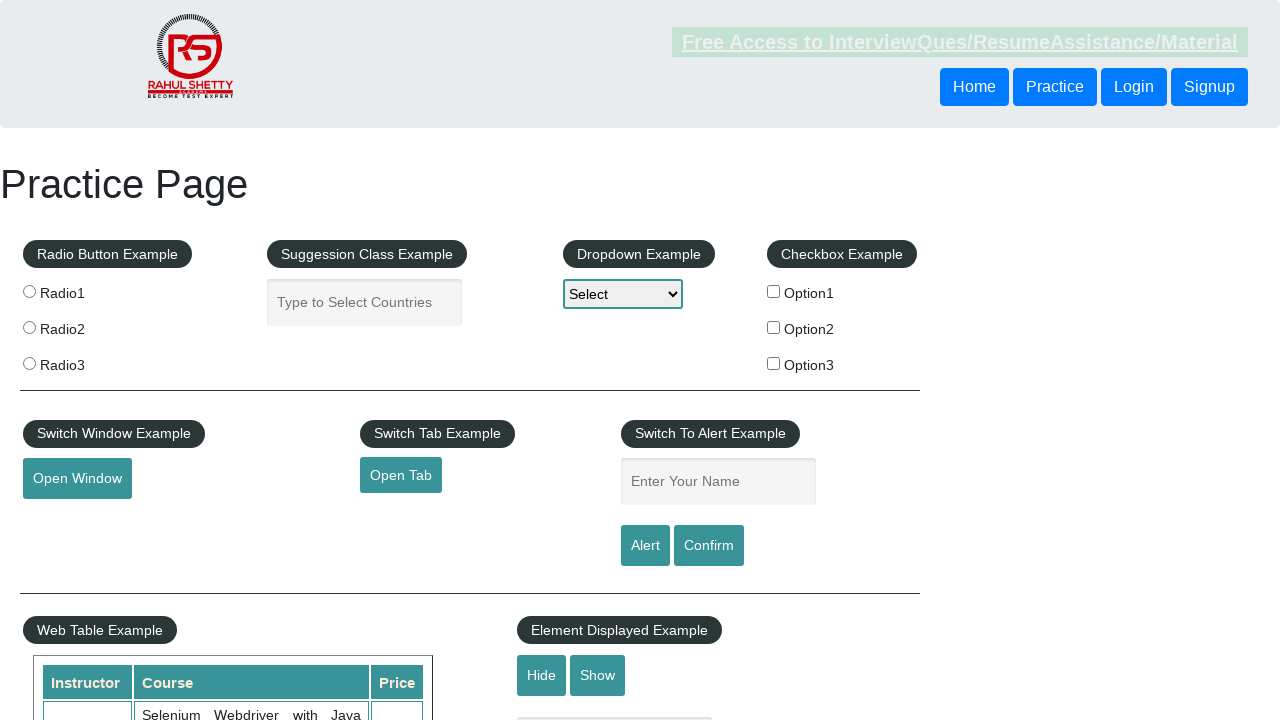

Waited for name input textbox to be visible
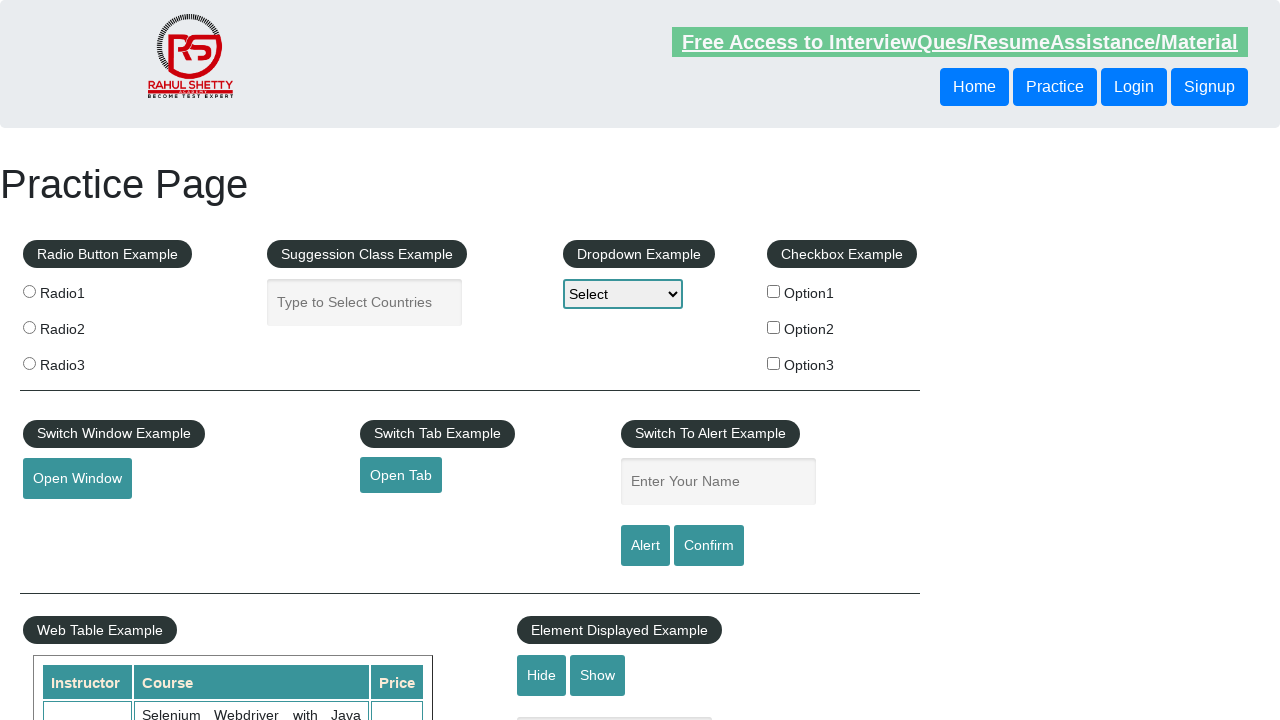

Filled name textbox with 'JohnDoe' on [name='enter-name']
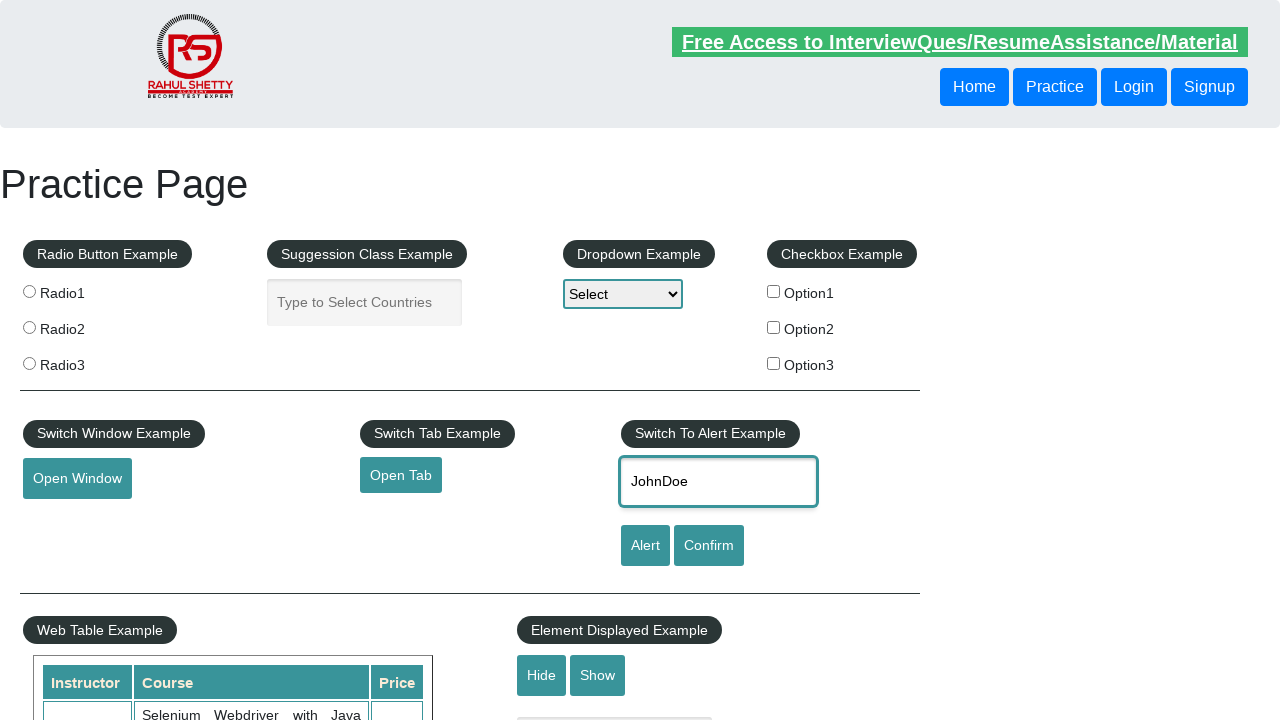

Clicked alert button to trigger JavaScript alert at (645, 546) on #alertbtn
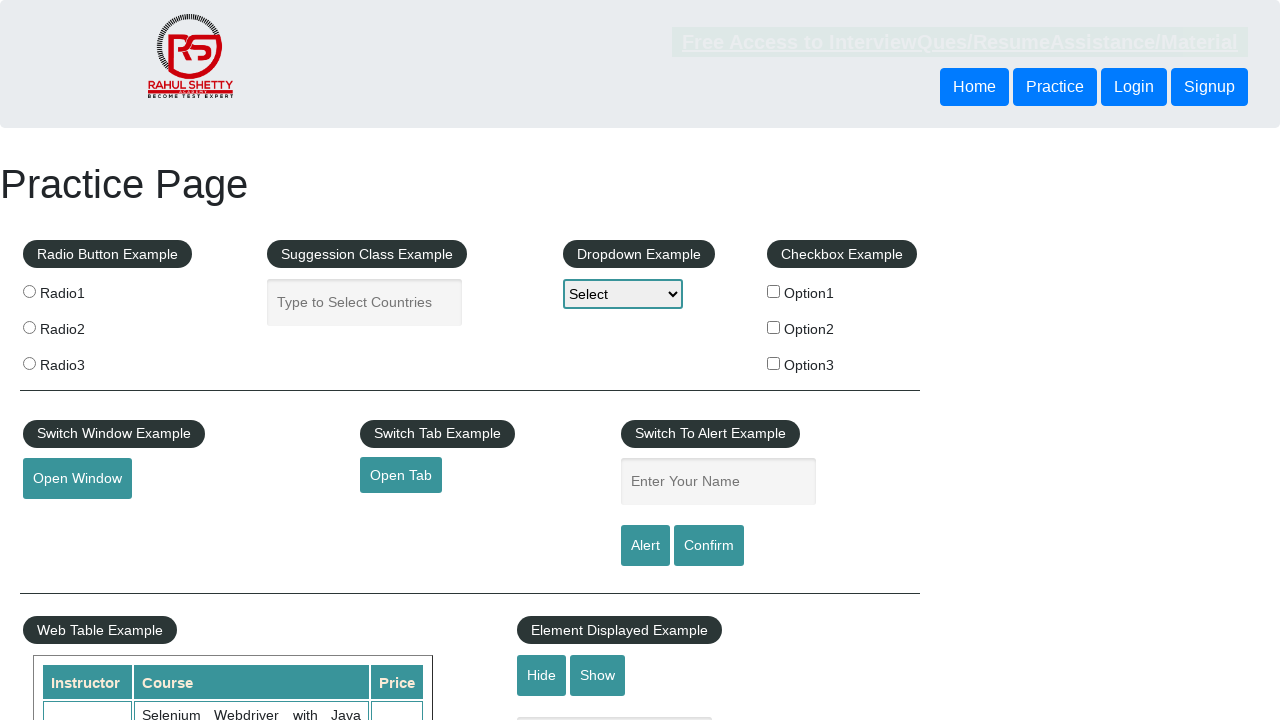

Set up dialog handler to accept alerts
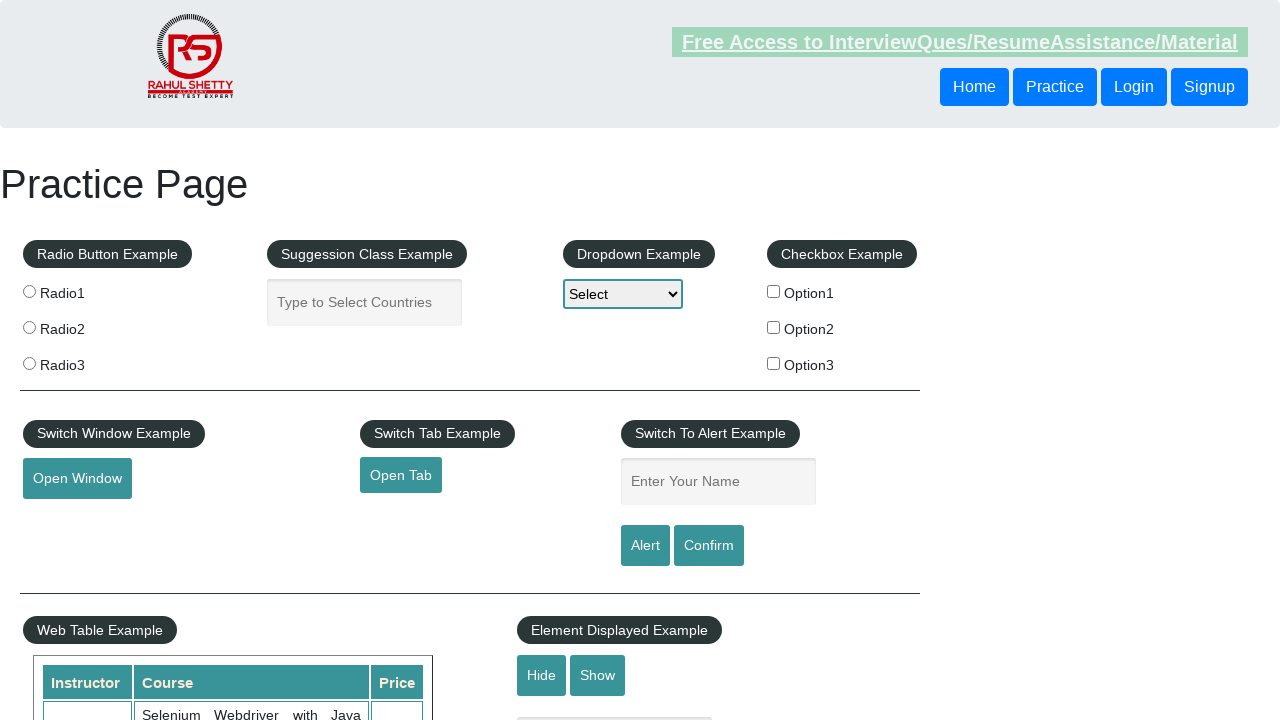

Configured named dialog handler with message logging
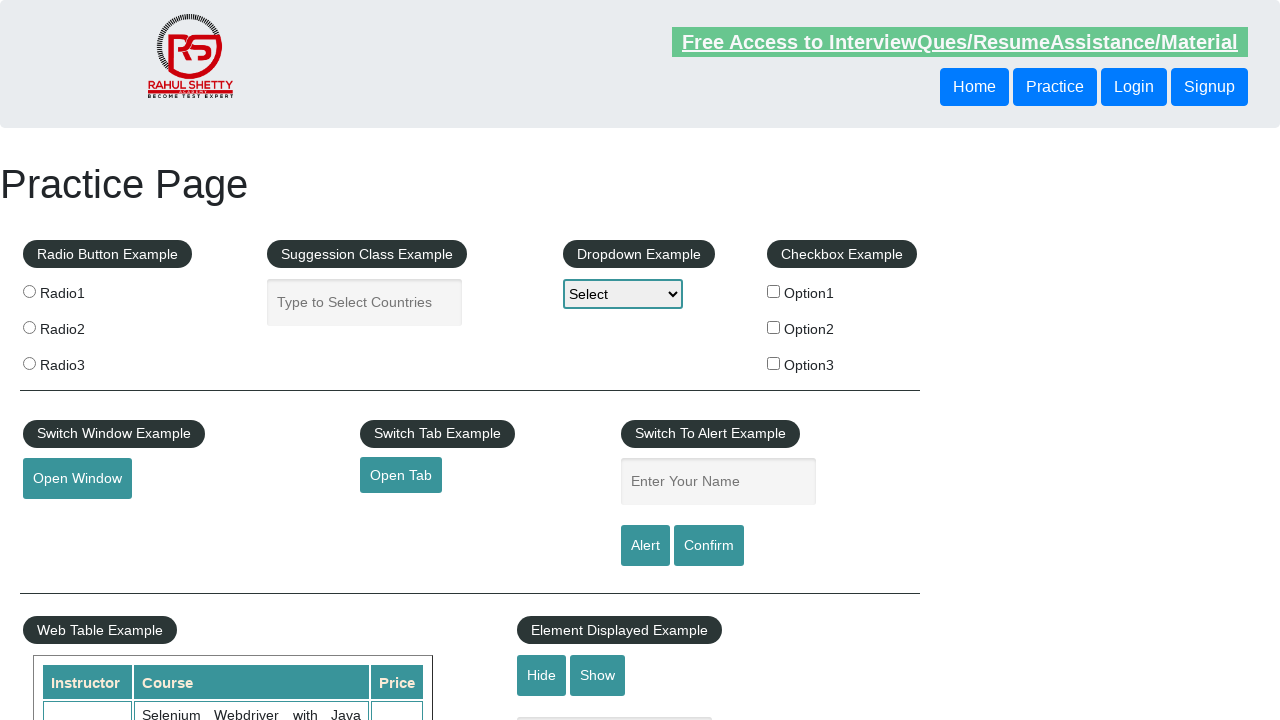

Re-filled name textbox with 'JohnDoe' on [name='enter-name']
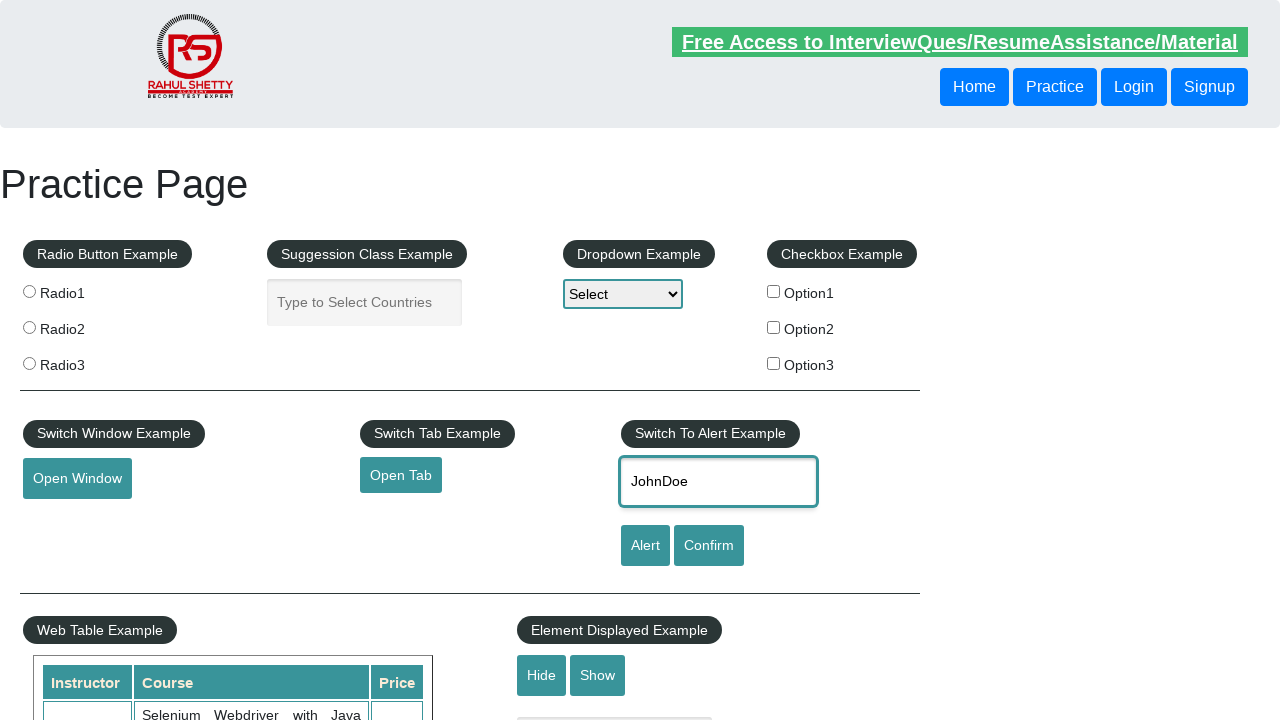

Clicked alert button again with dialog handler configured at (645, 546) on #alertbtn
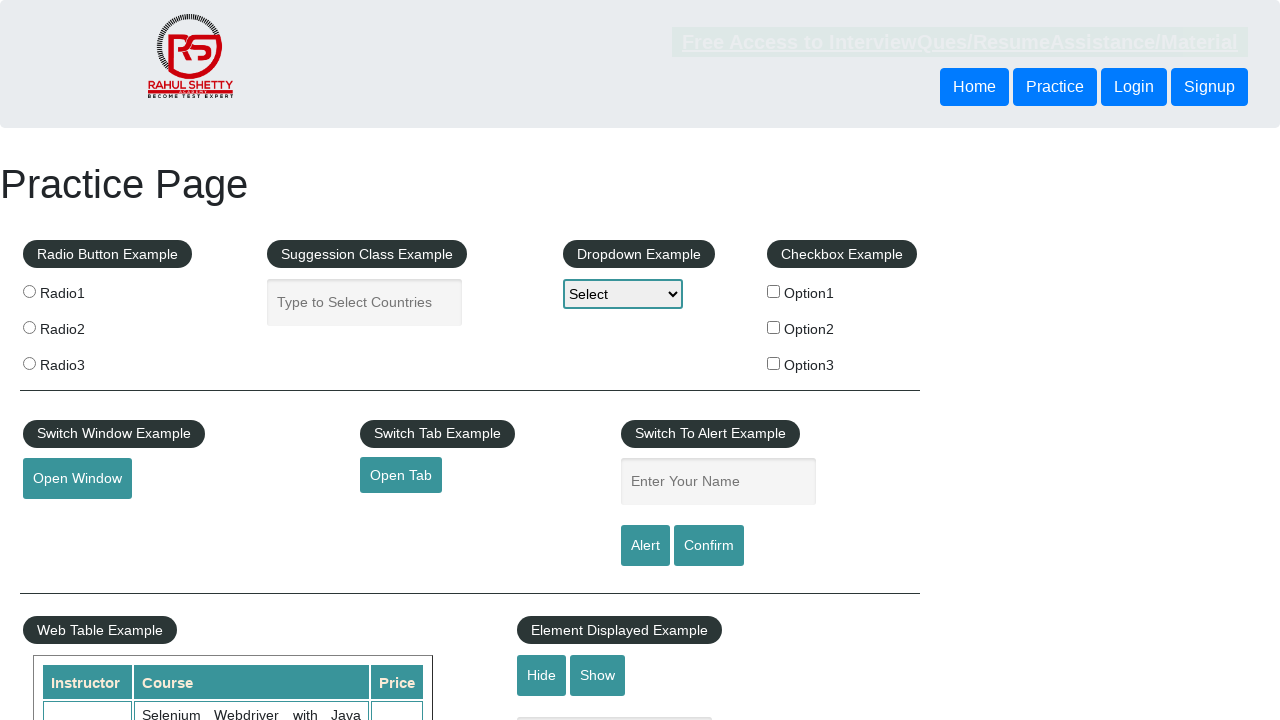

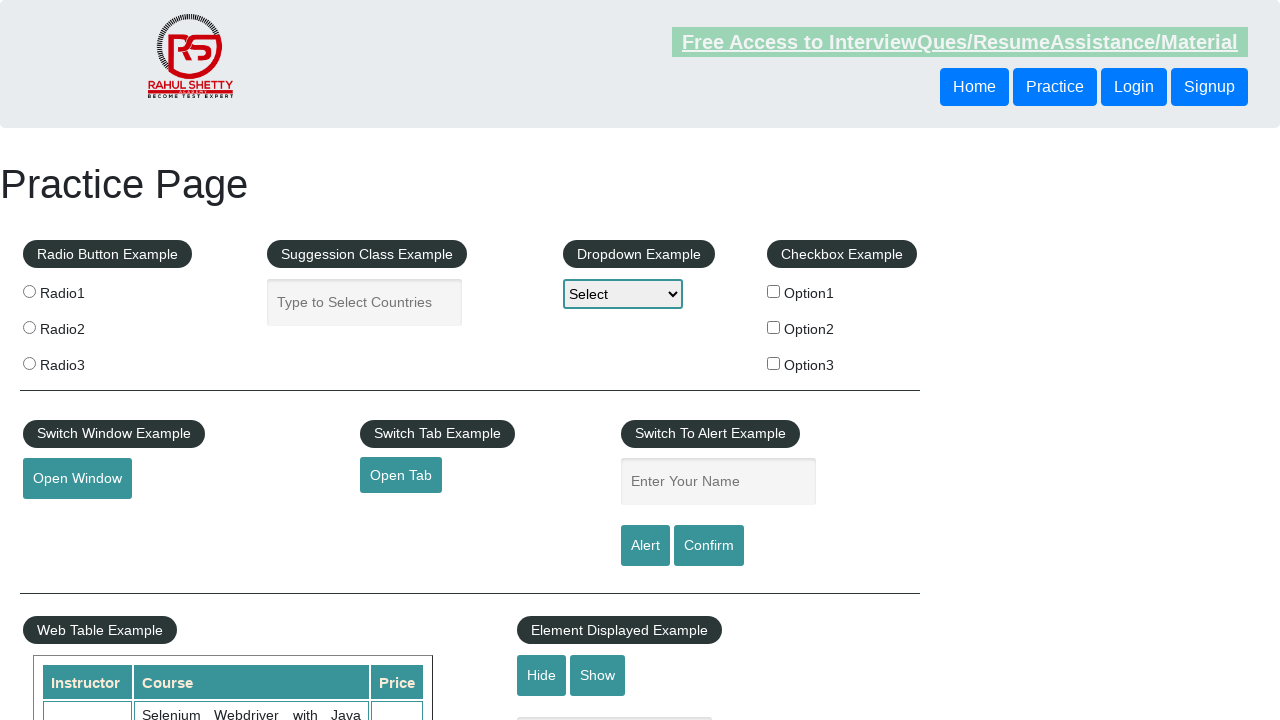